Tests injecting jQuery and jQuery Growl library into a page via JavaScript execution, then displays a notification message on the page.

Starting URL: http://the-internet.herokuapp.com

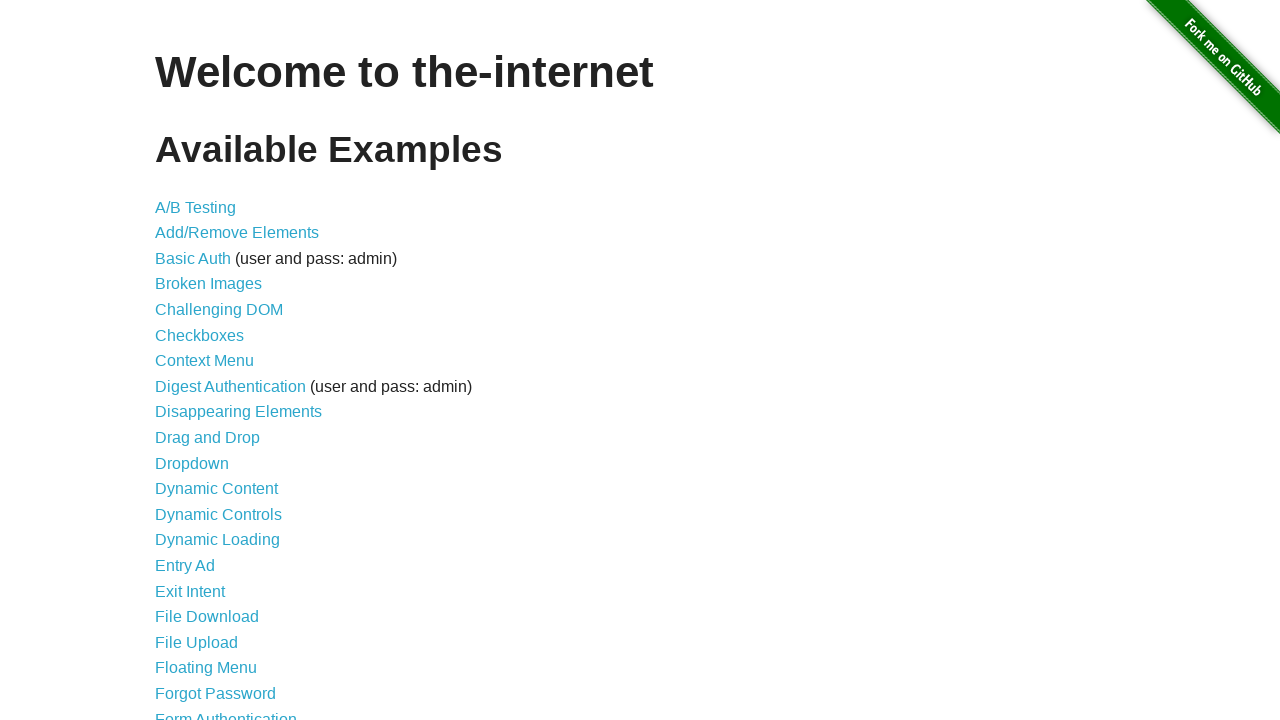

Injected jQuery library into page
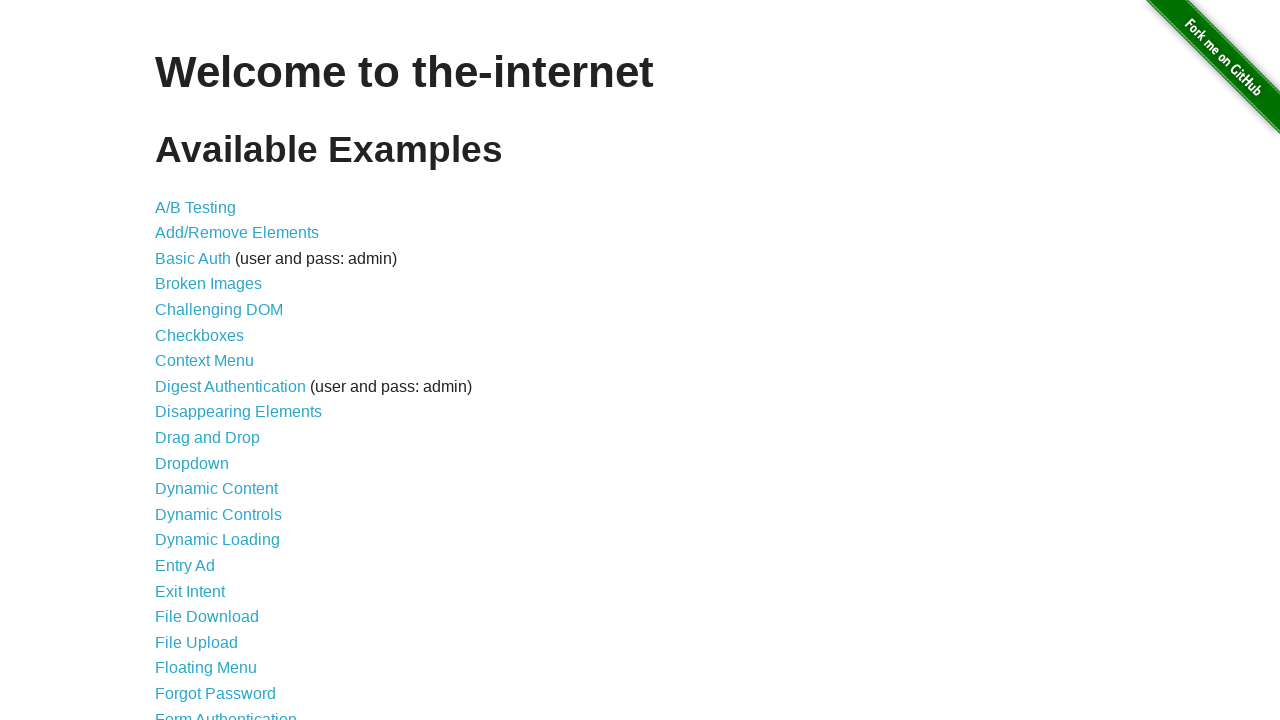

jQuery library loaded successfully
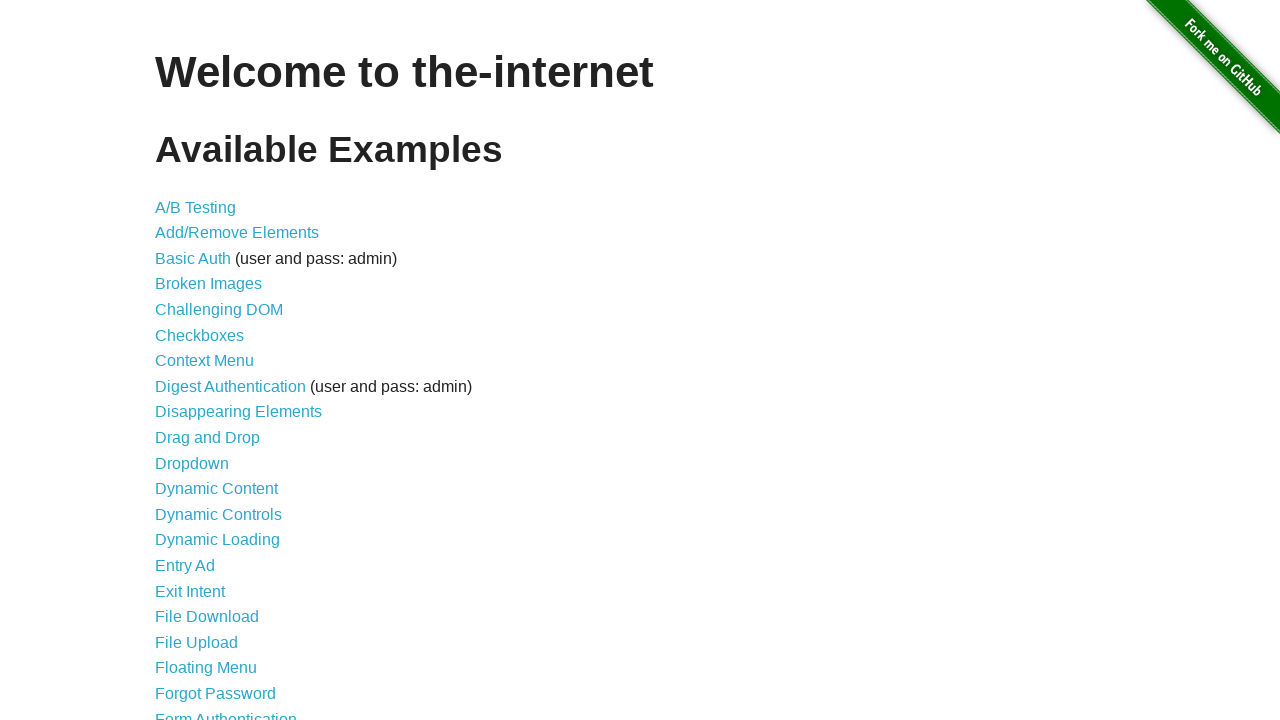

Injected jQuery Growl library into page
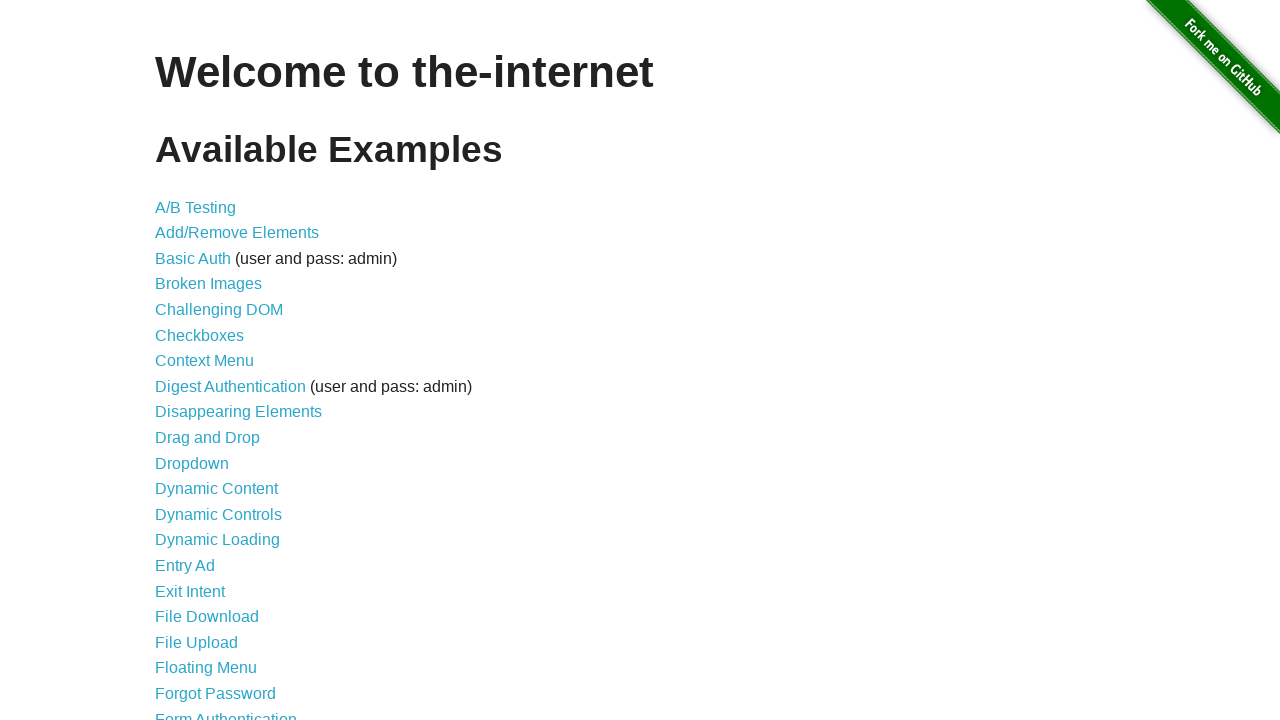

Injected jQuery Growl CSS styles into page
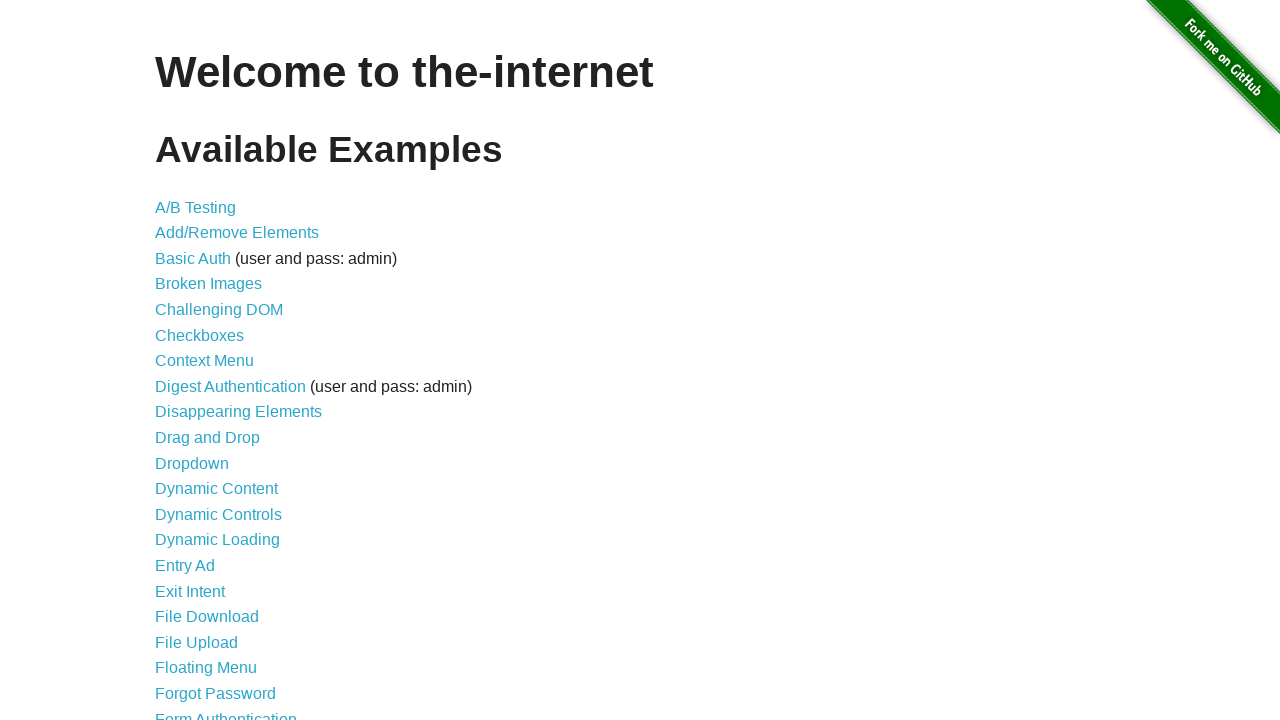

jQuery Growl library loaded successfully
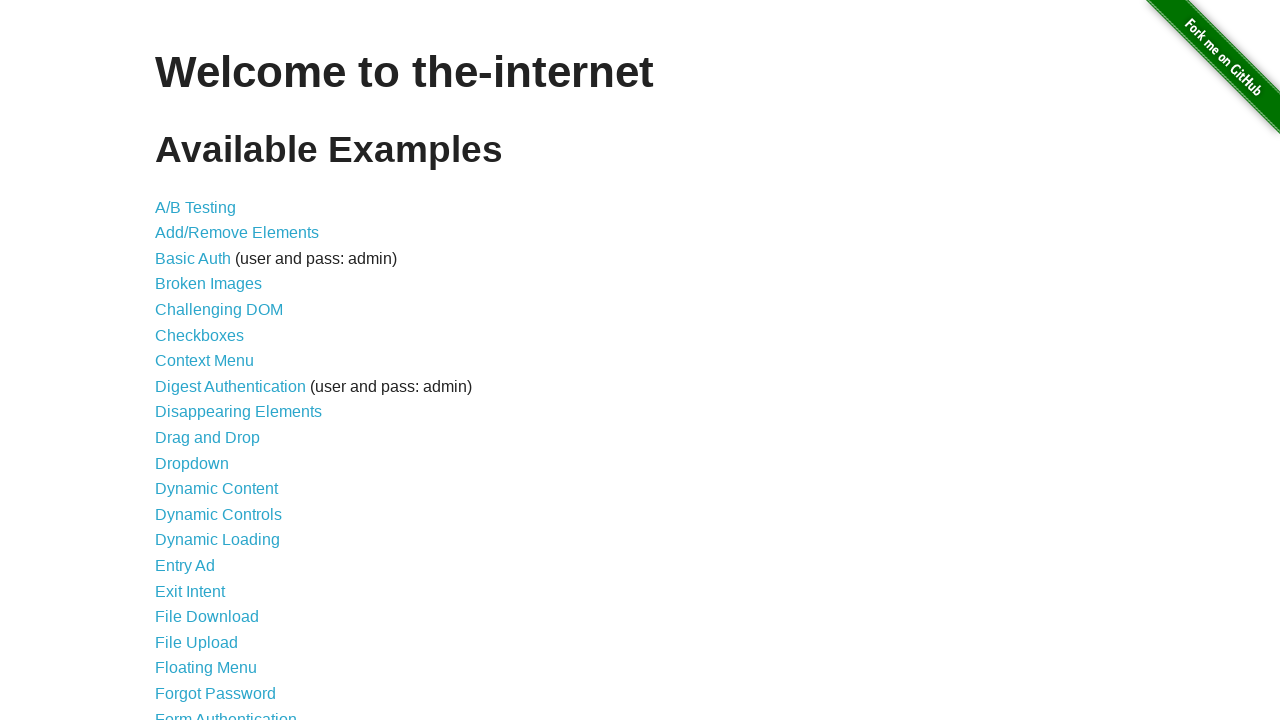

Displayed growl notification with title 'GET' and message '/'
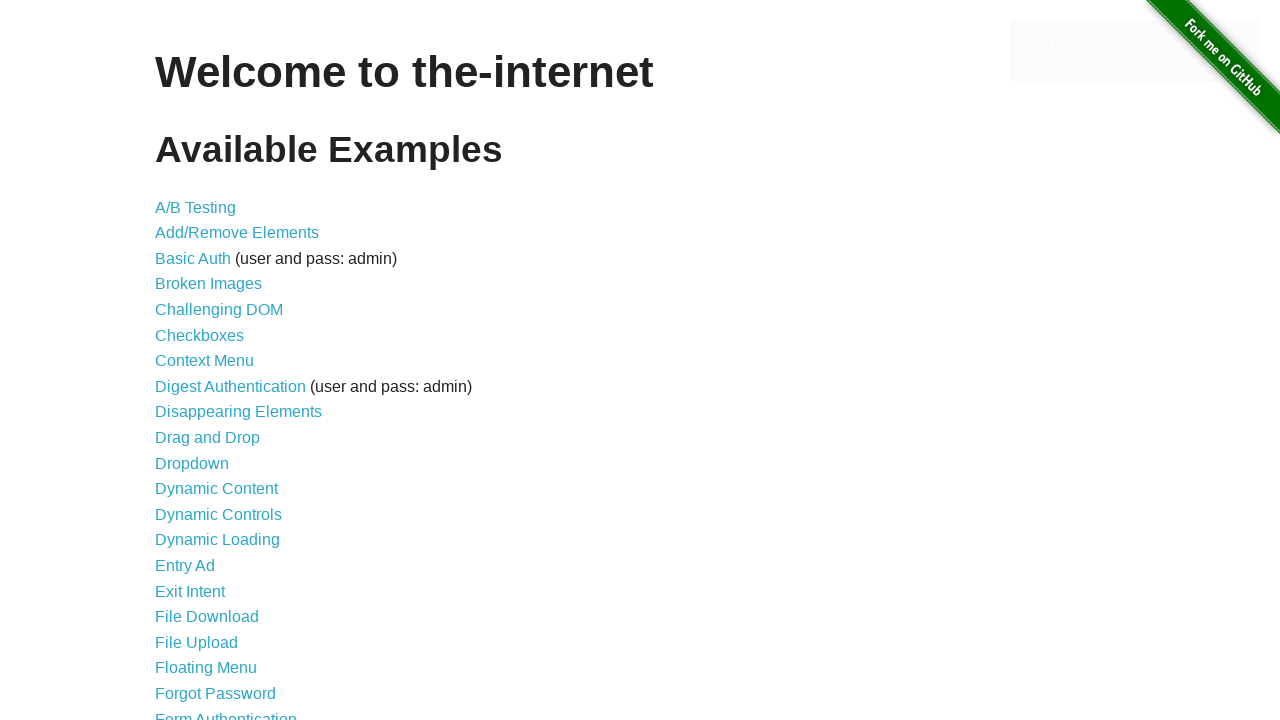

Waited 2 seconds to view the notification
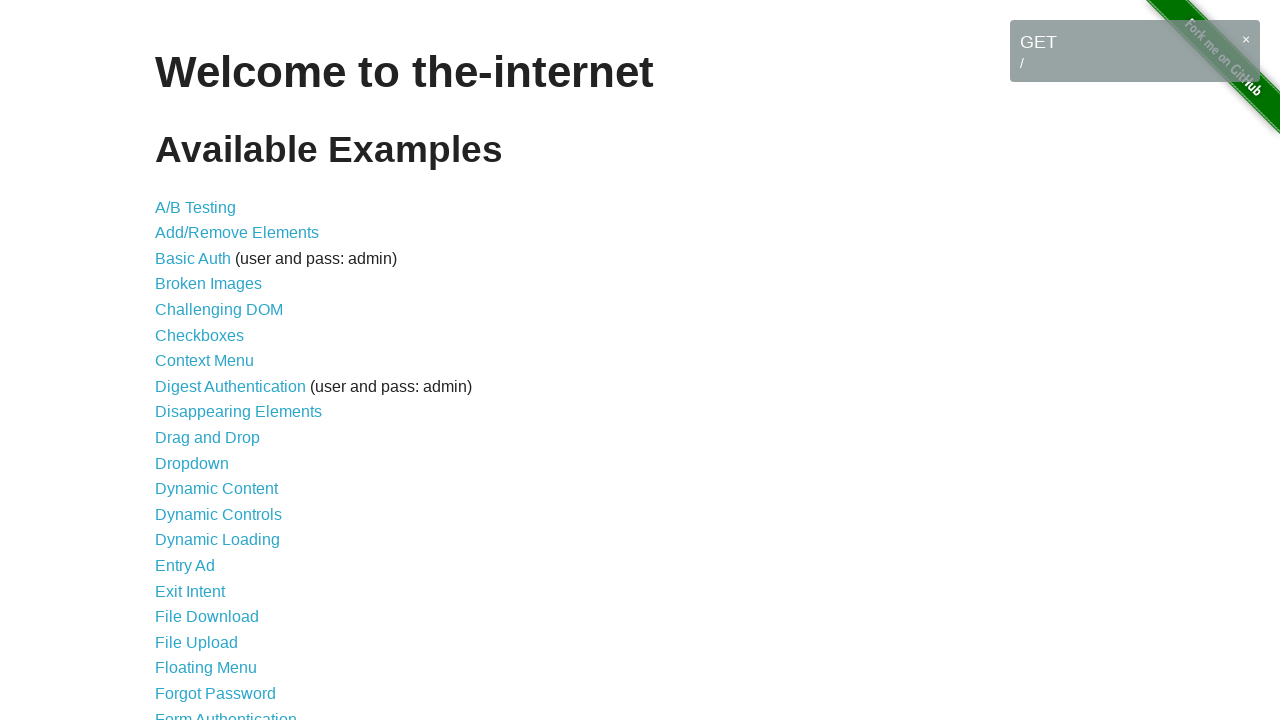

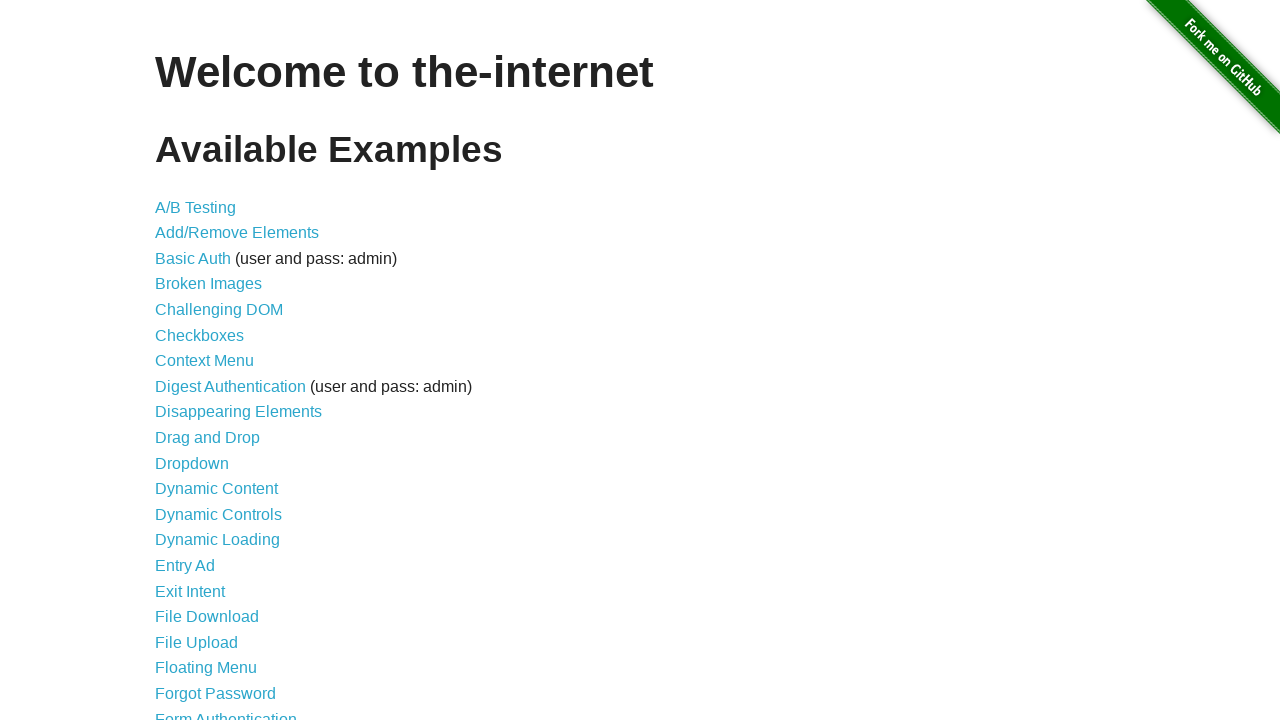